Navigates to a webpage and verifies the page loads successfully by checking the URL.

Starting URL: http://www.pskills.org/htmlinterview1.jsp?sno=38

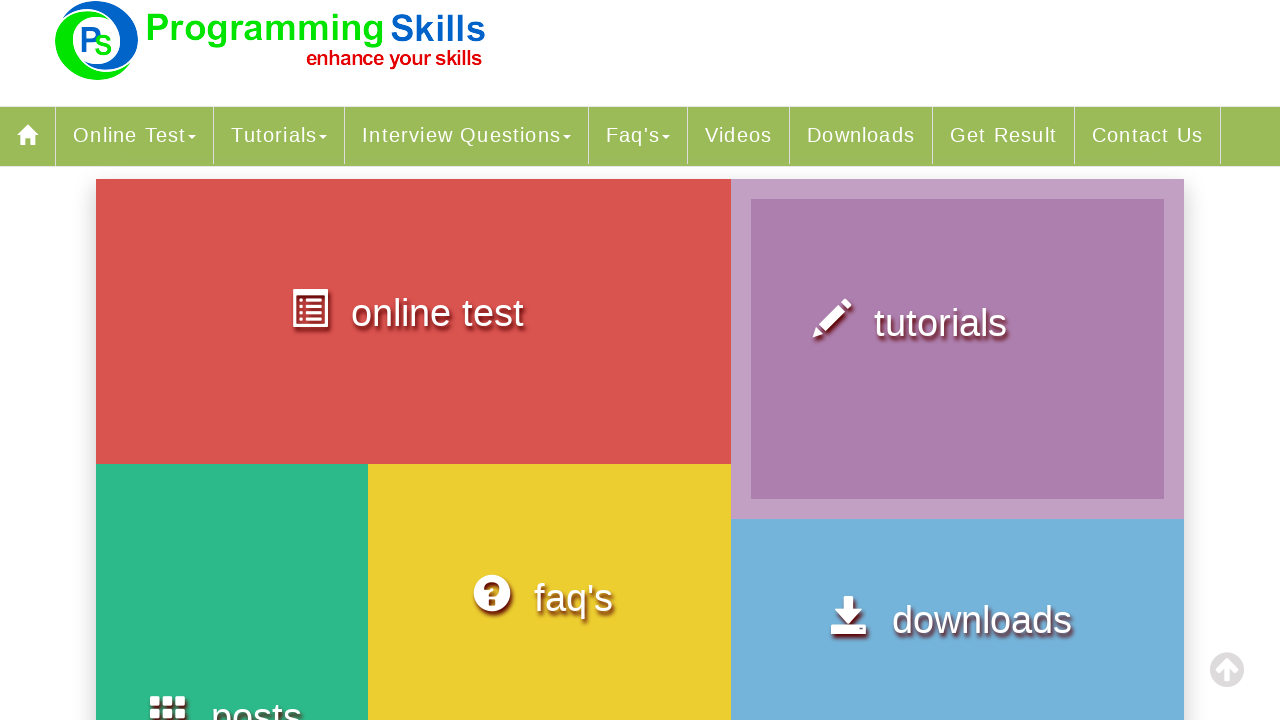

Waited for page to load (domcontentloaded state)
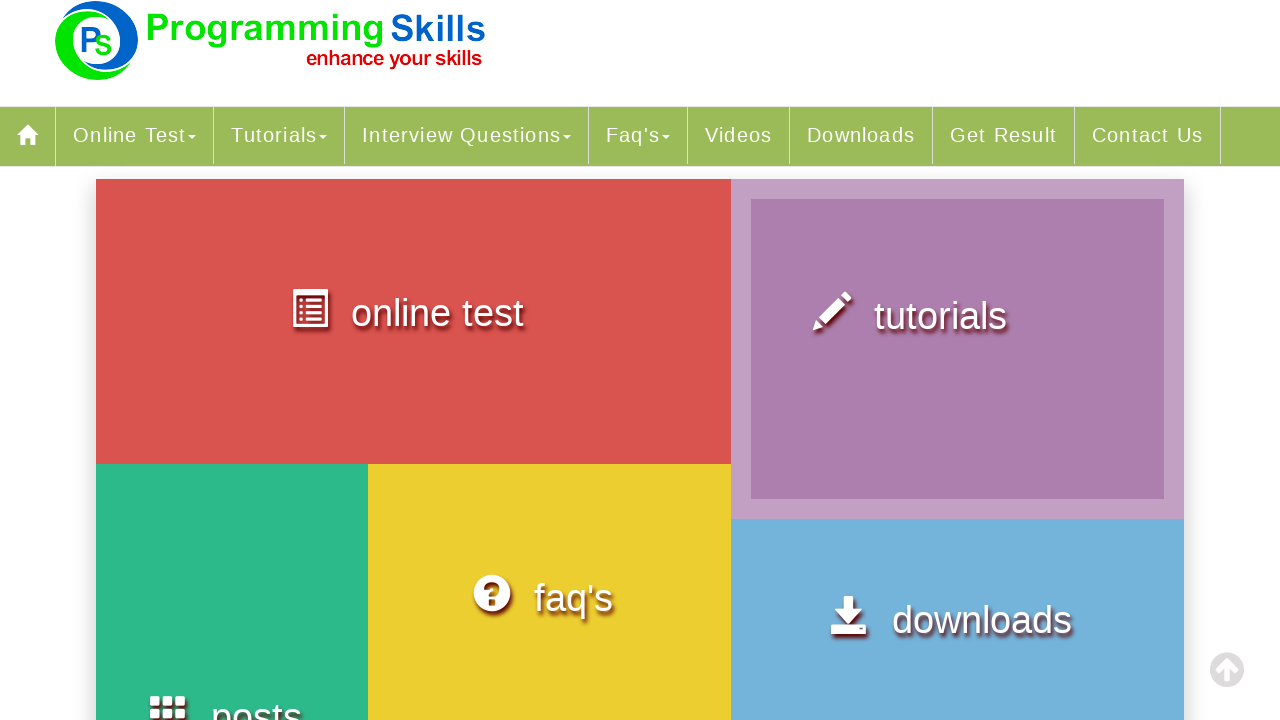

Verified that page URL contains 'pskills.org' domain
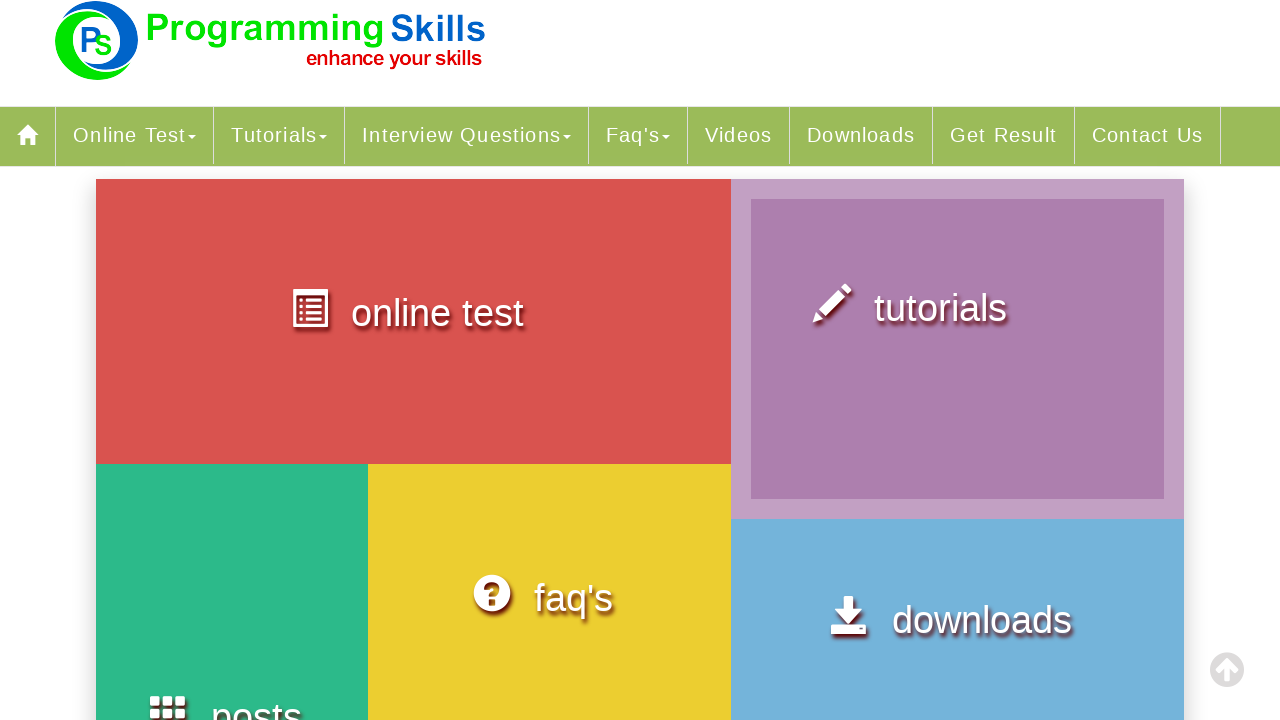

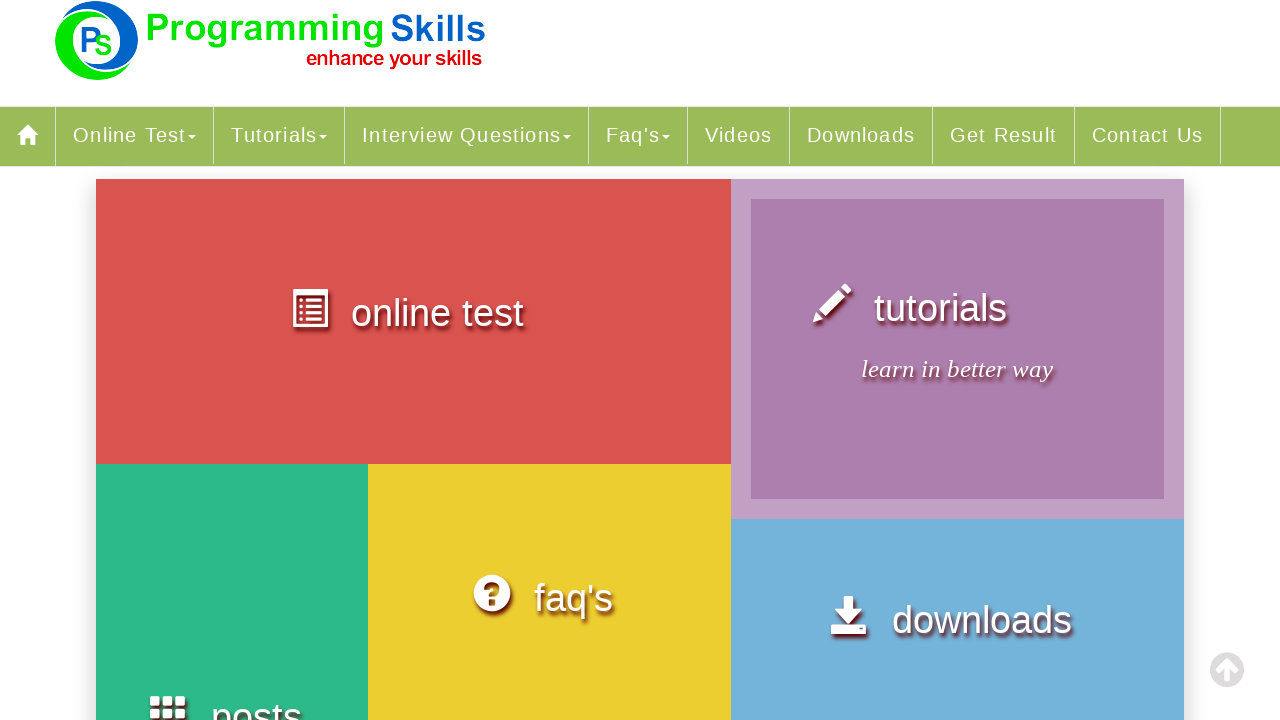